Tests drag and drop functionality by dragging column A to column B and verifying the elements have swapped positions

Starting URL: https://the-internet.herokuapp.com/drag_and_drop

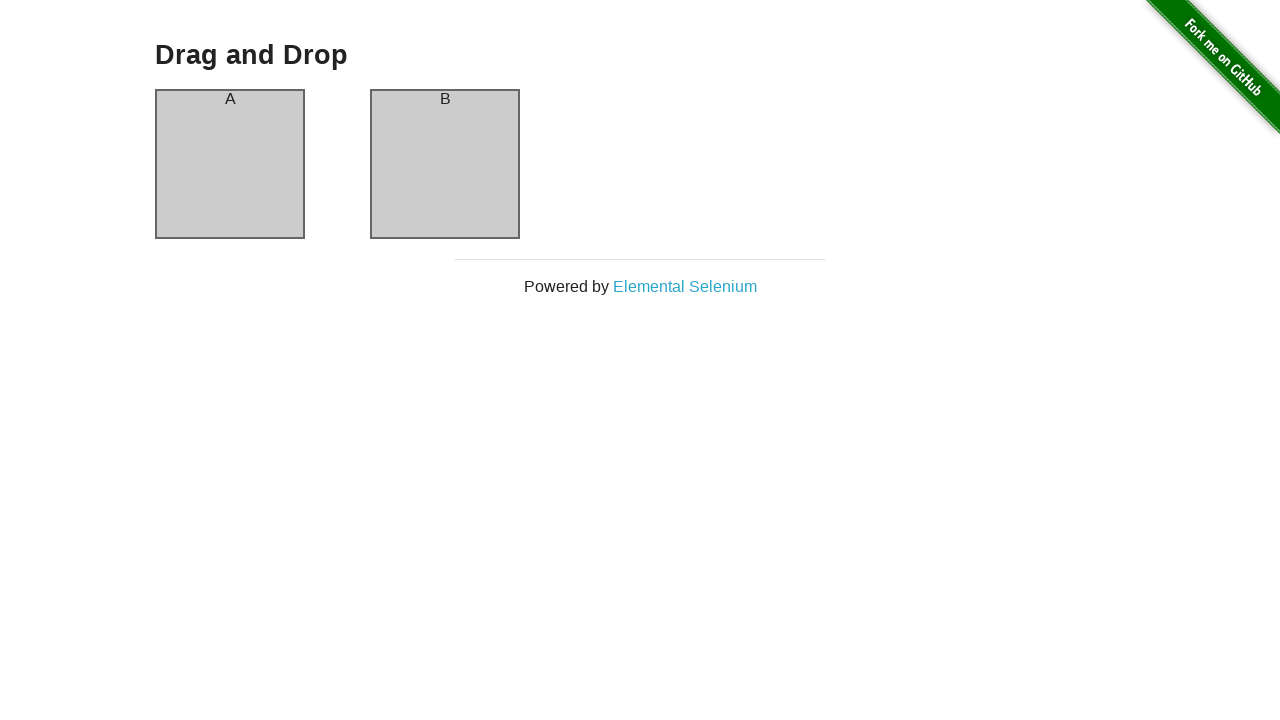

Verified column A contains 'A'
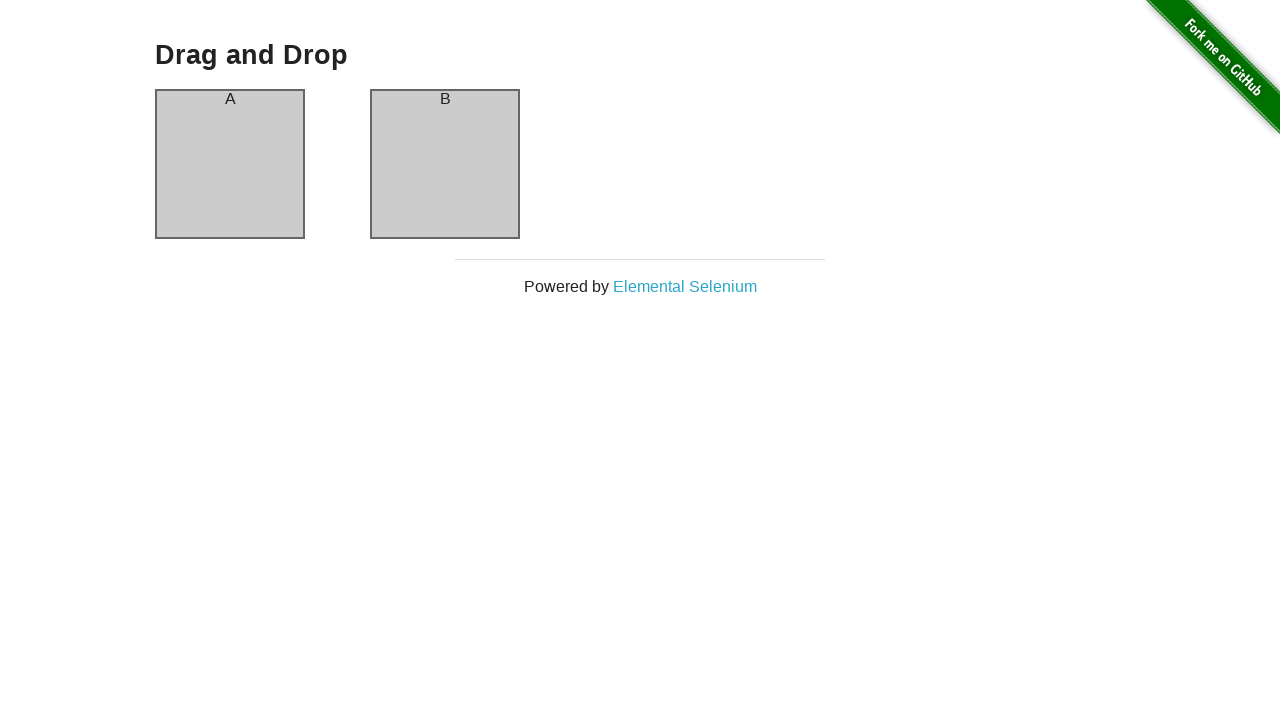

Verified column B contains 'B'
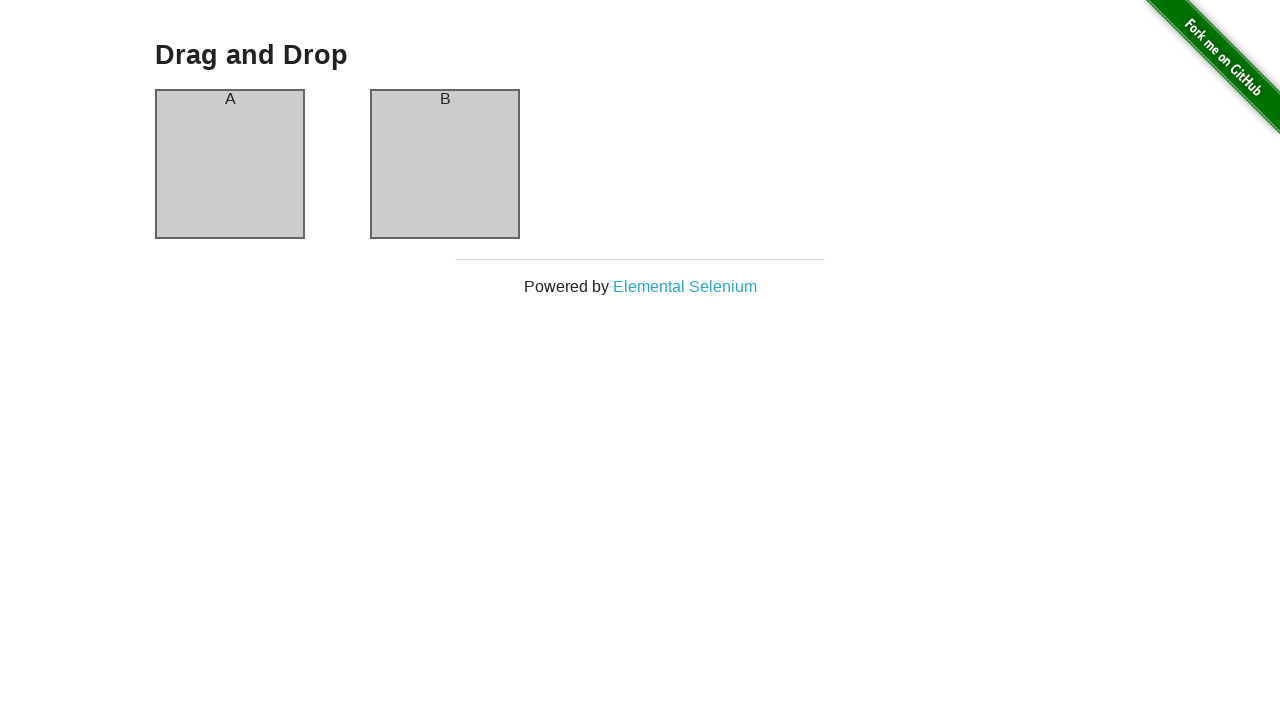

Dragged column A to column B at (445, 164)
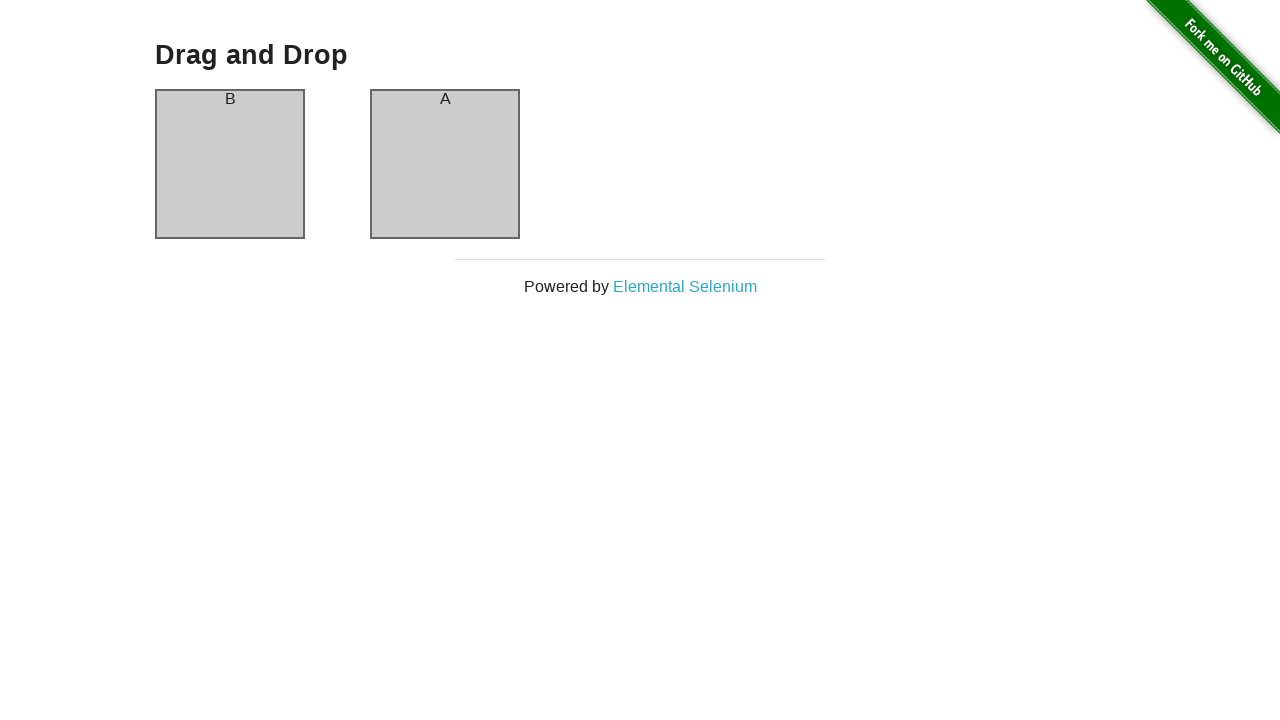

Waited 500ms for drag and drop animation to complete
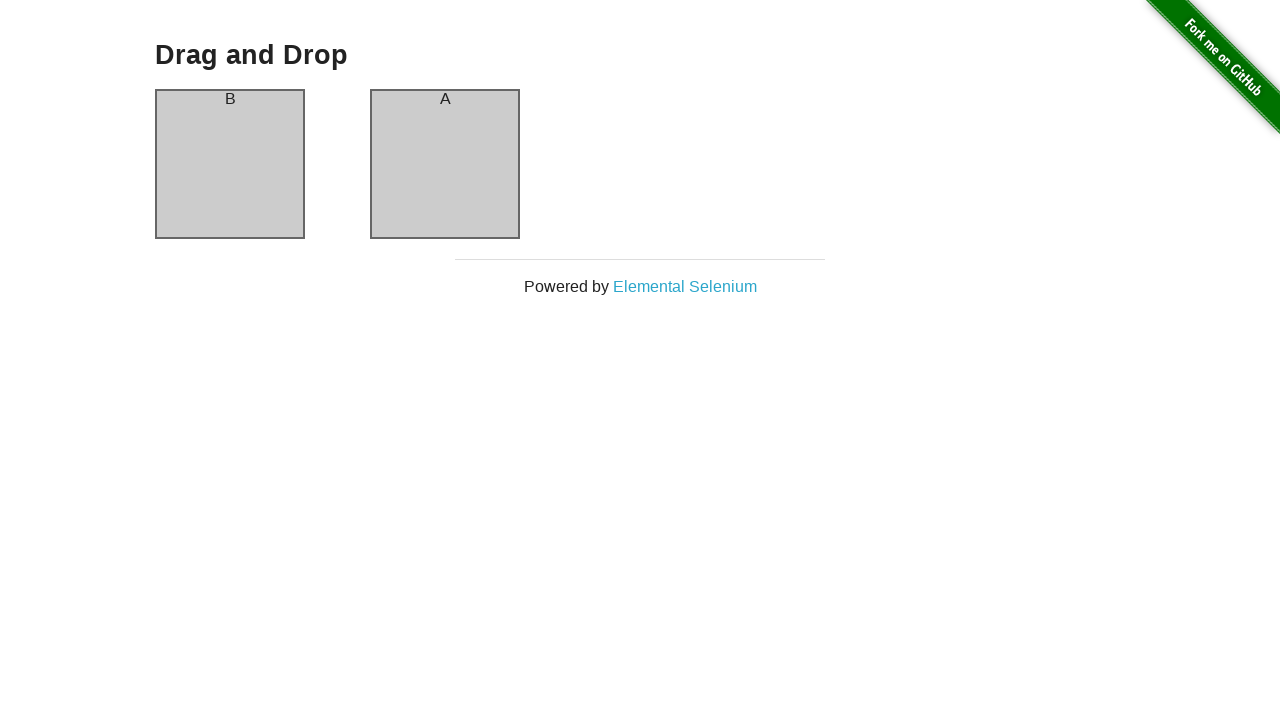

Verified column A now contains 'B' after swap
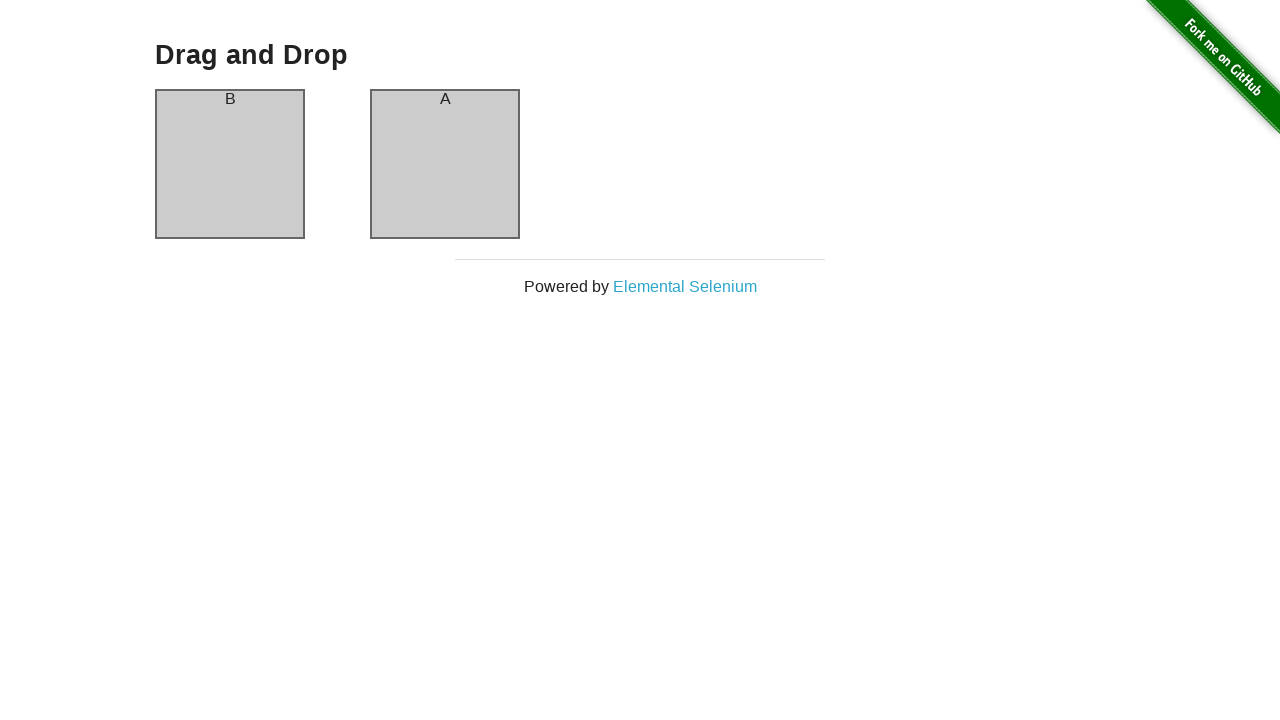

Verified column B now contains 'A' after swap
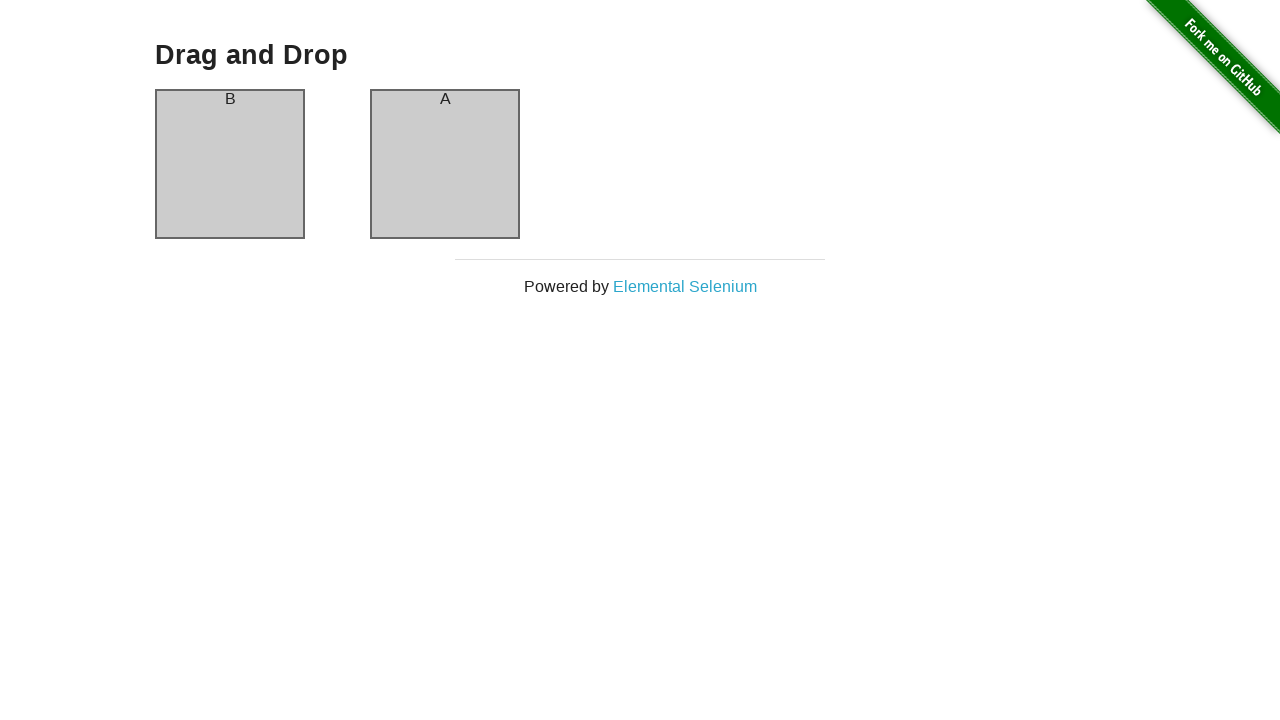

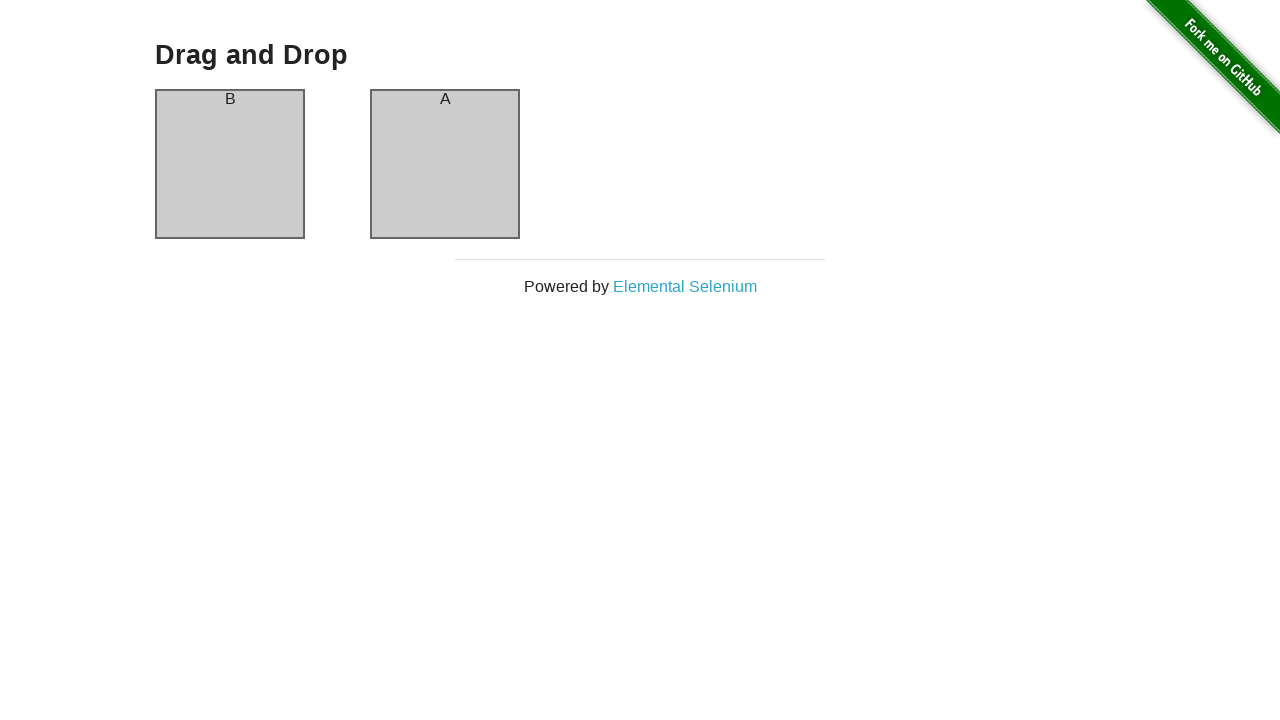